Tests dropdown select functionality by verifying available options, then selecting options by index and by visible text, asserting the correct option is selected each time.

Starting URL: http://the-internet.herokuapp.com/dropdown

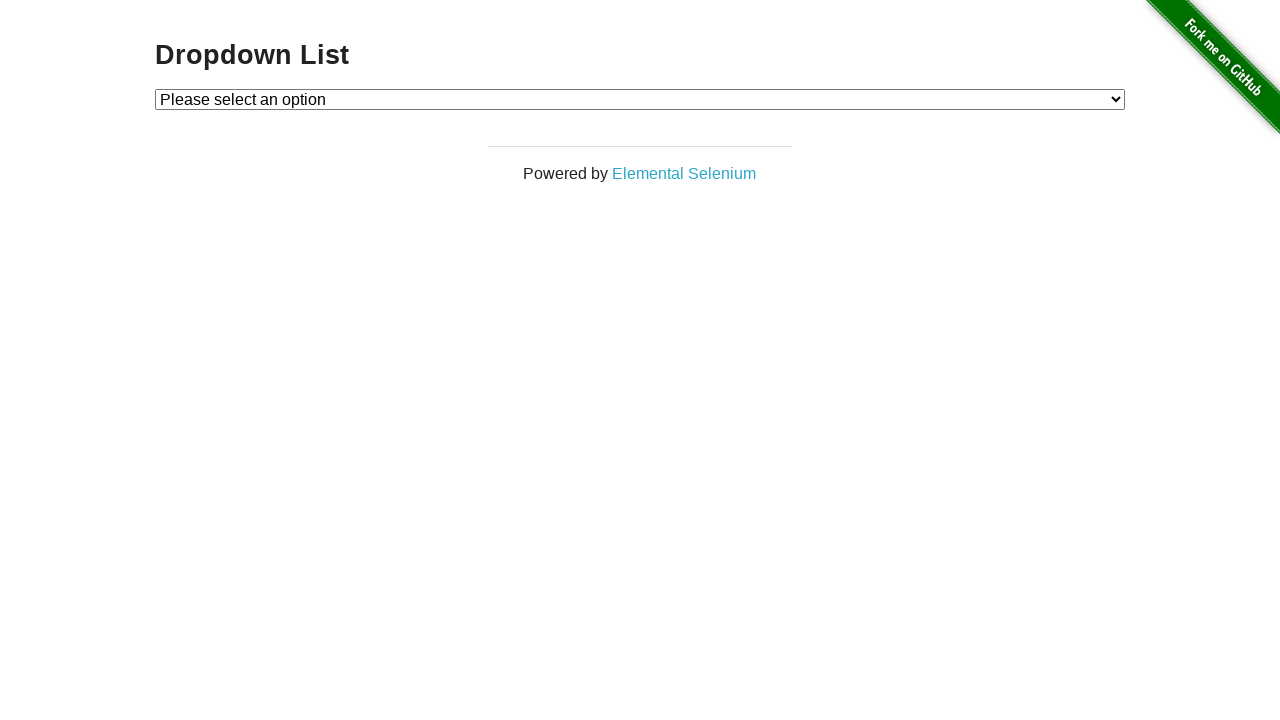

Located dropdown element
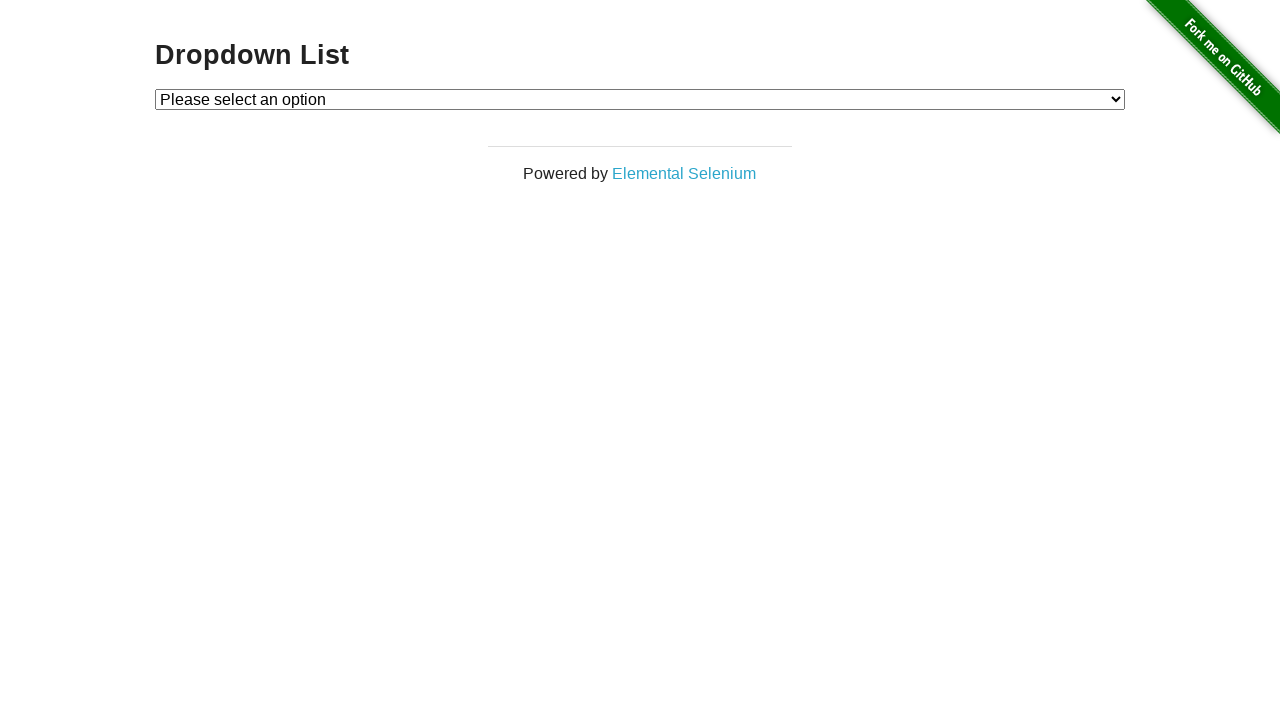

Waited for dropdown selector to be present
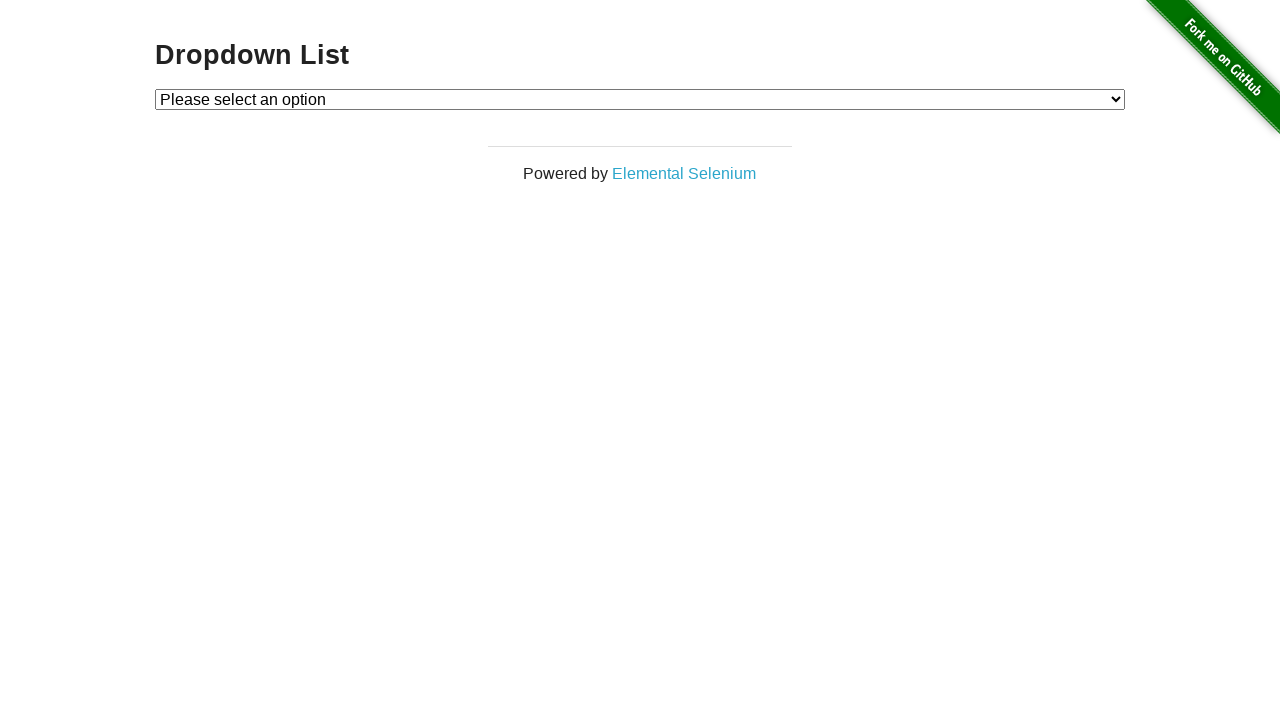

Retrieved all dropdown options
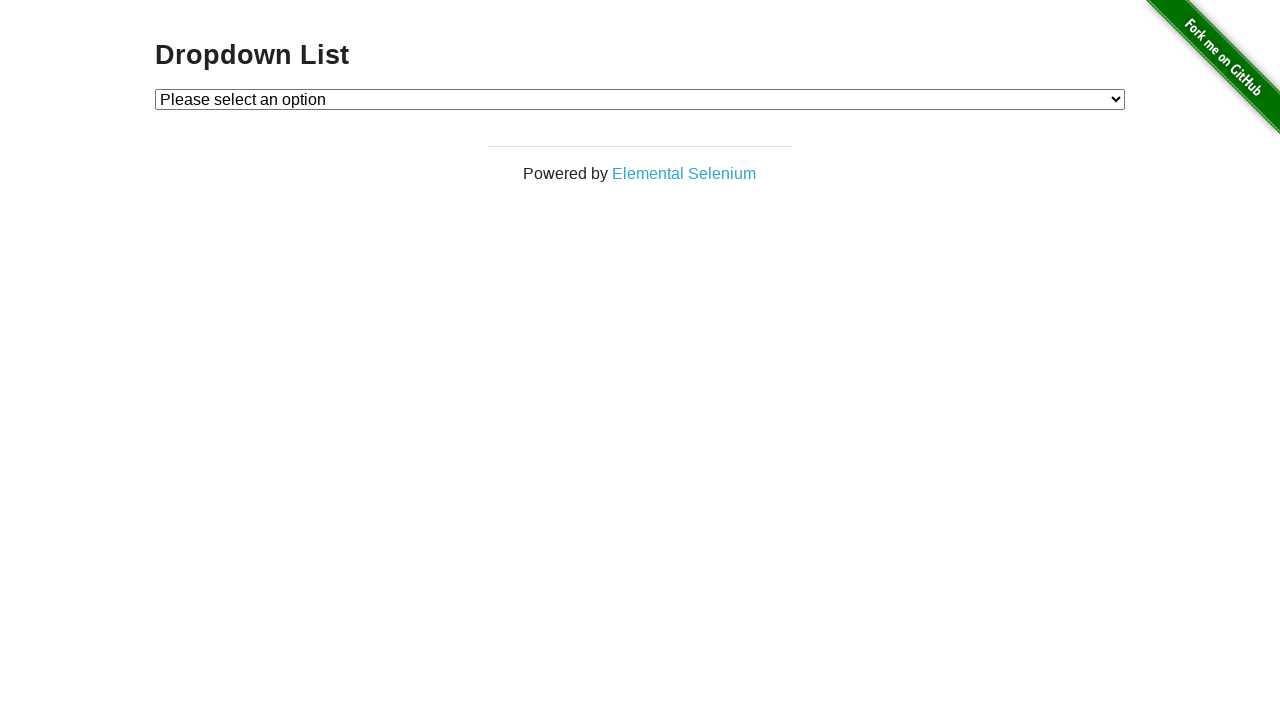

Verified dropdown options match expected values
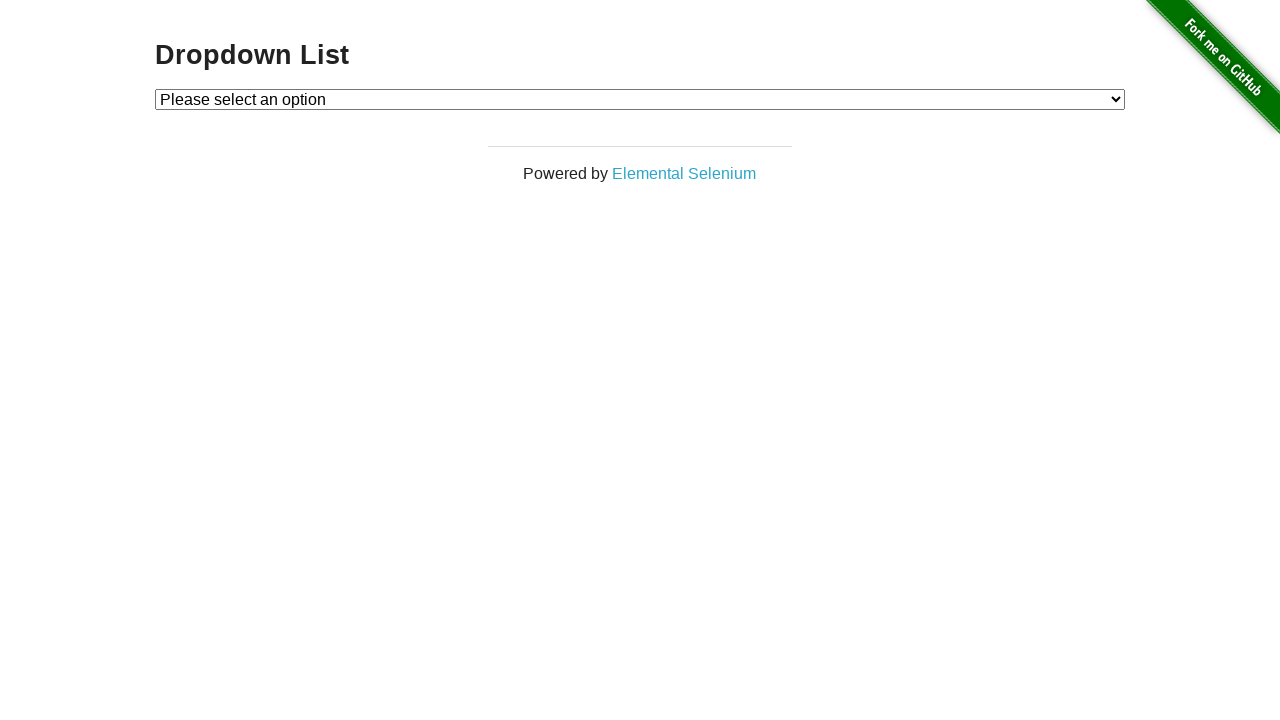

Selected Option 2 by index on #dropdown
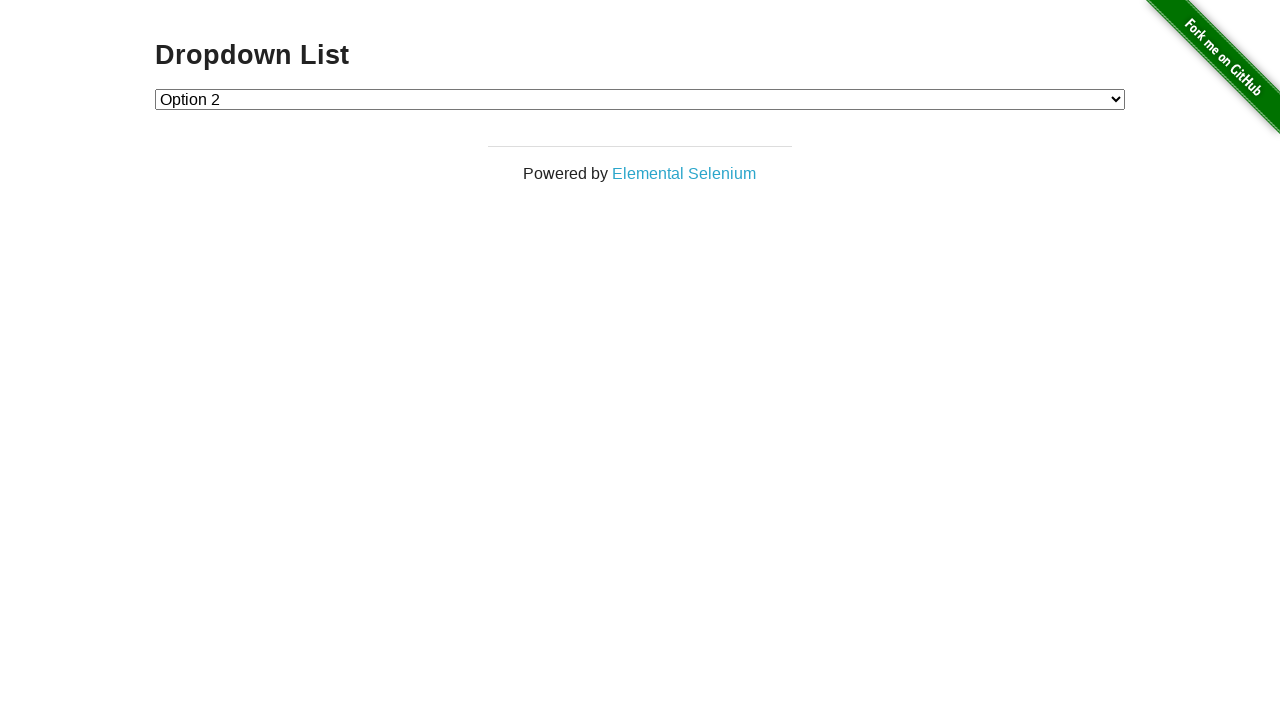

Retrieved selected dropdown value
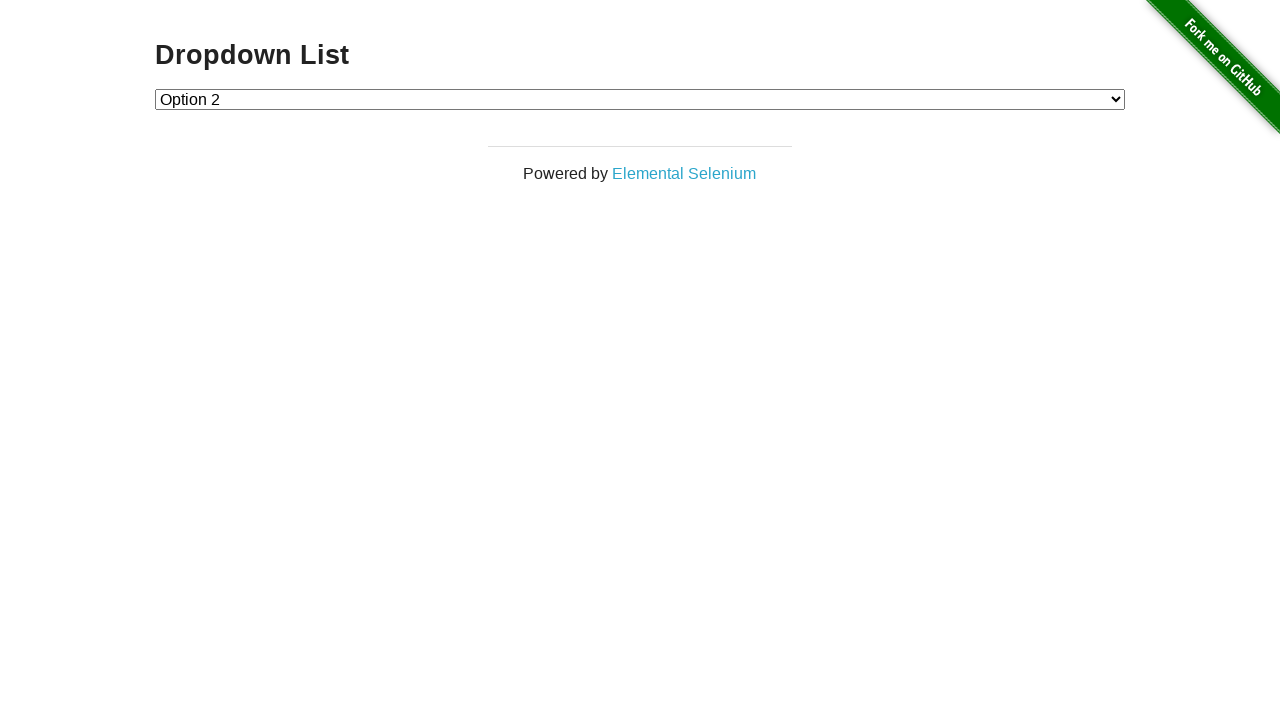

Verified Option 2 is selected
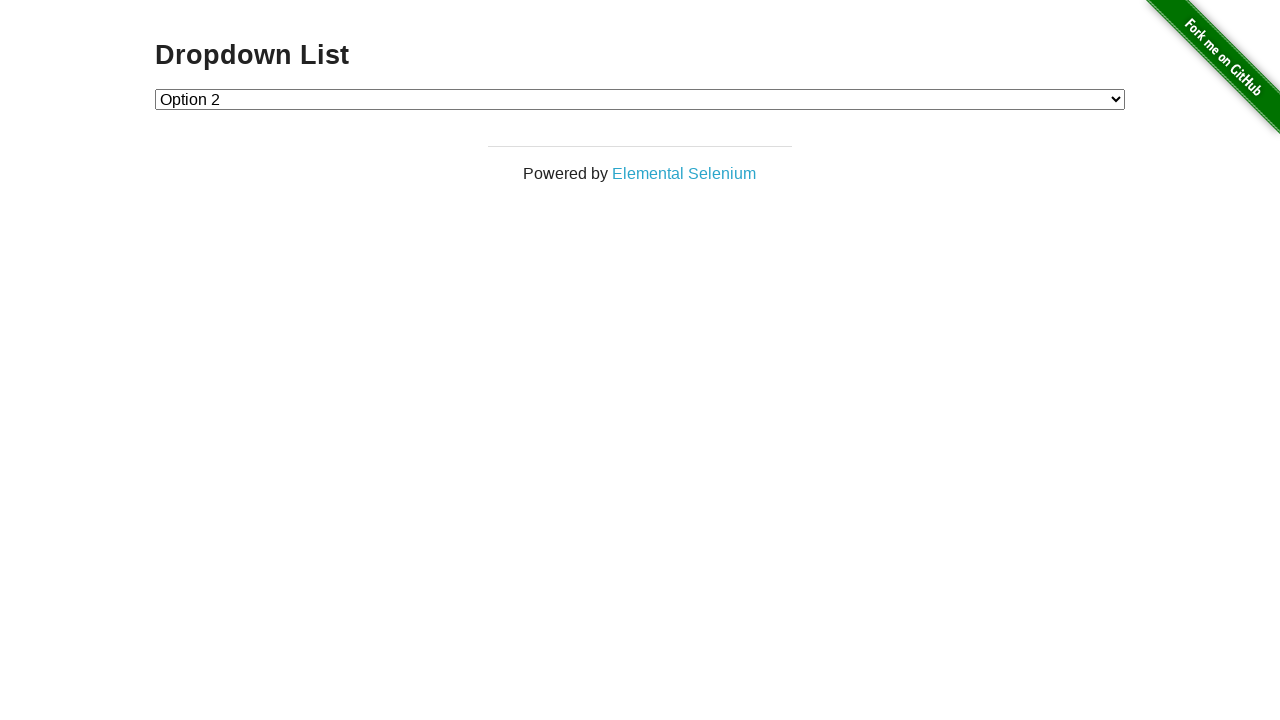

Selected Option 1 by visible text on #dropdown
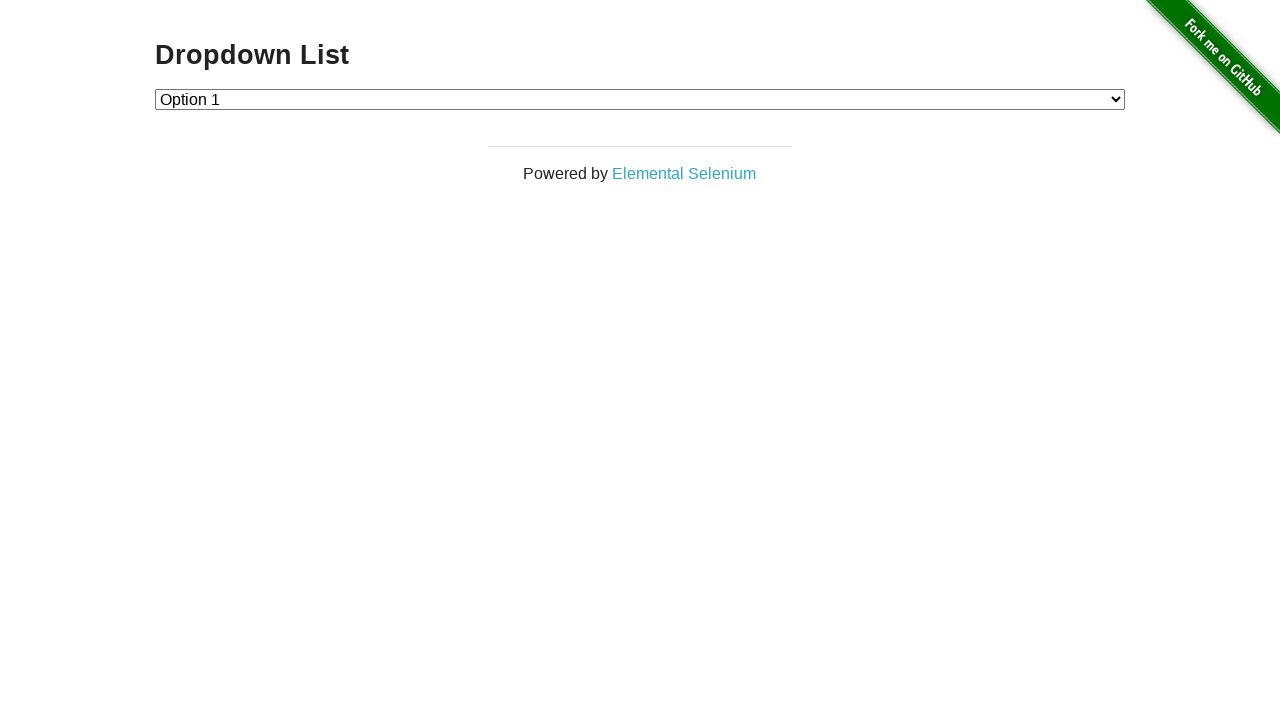

Retrieved selected dropdown value
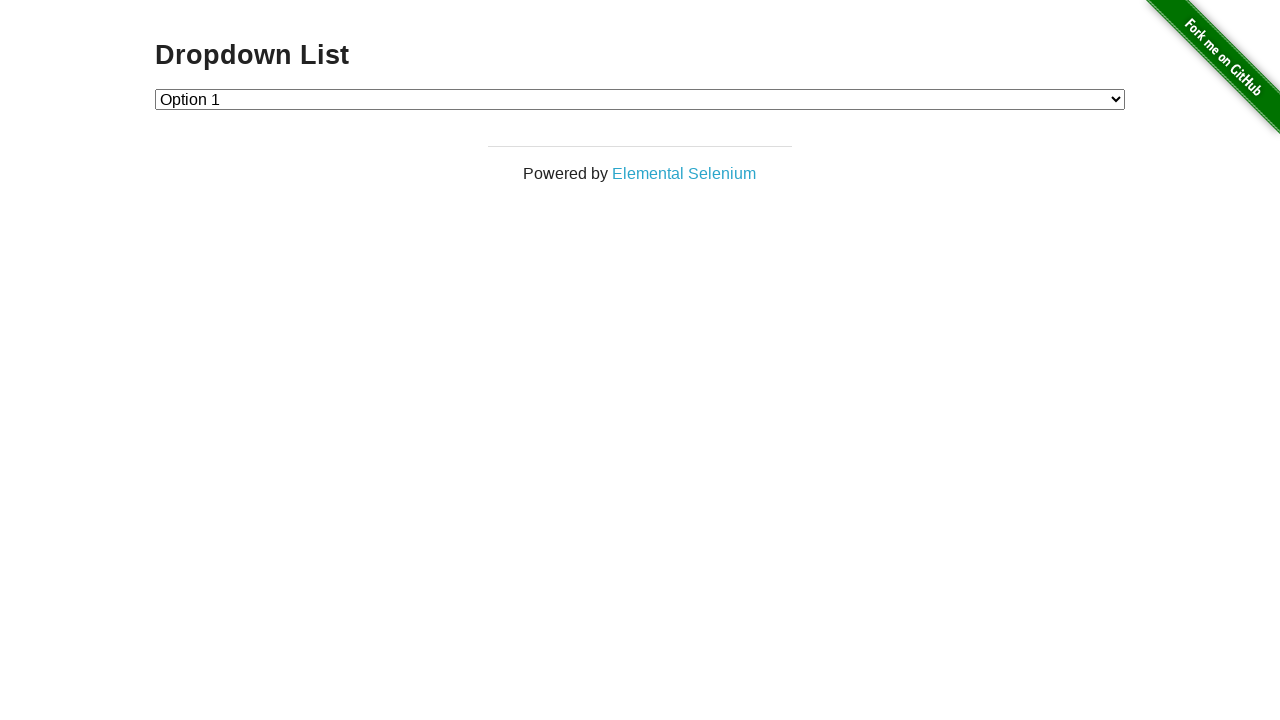

Verified Option 1 is selected
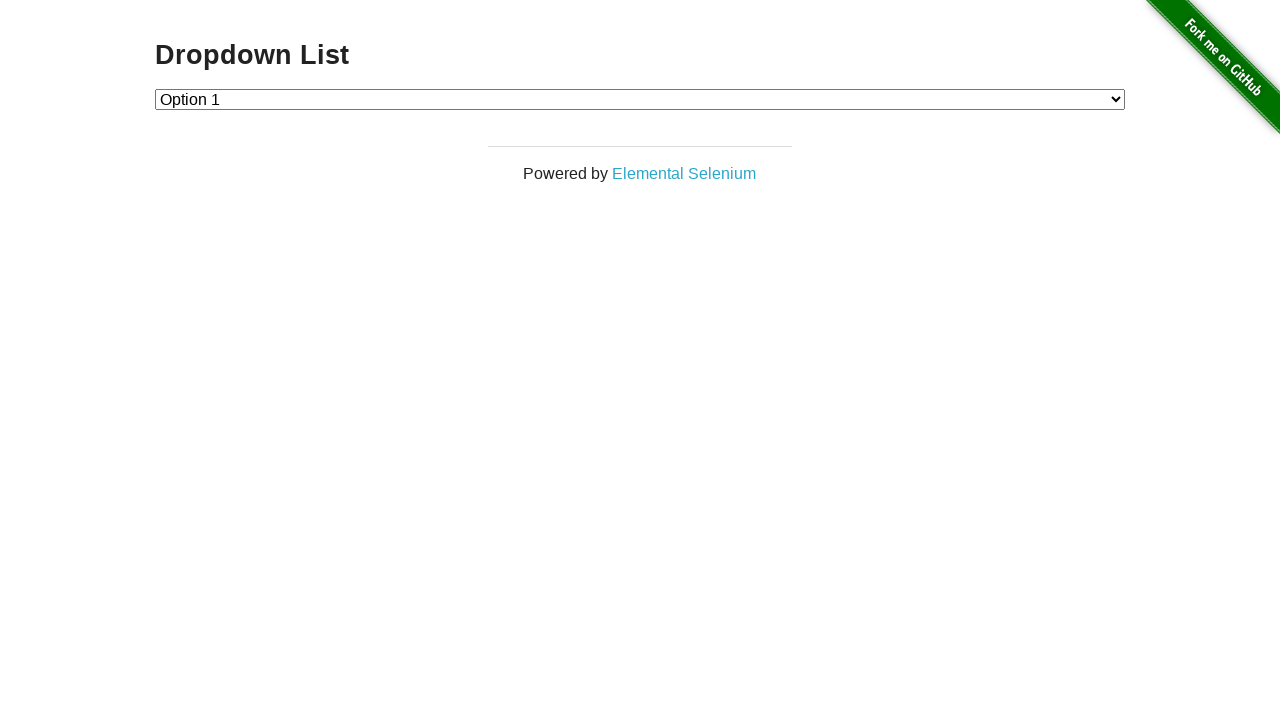

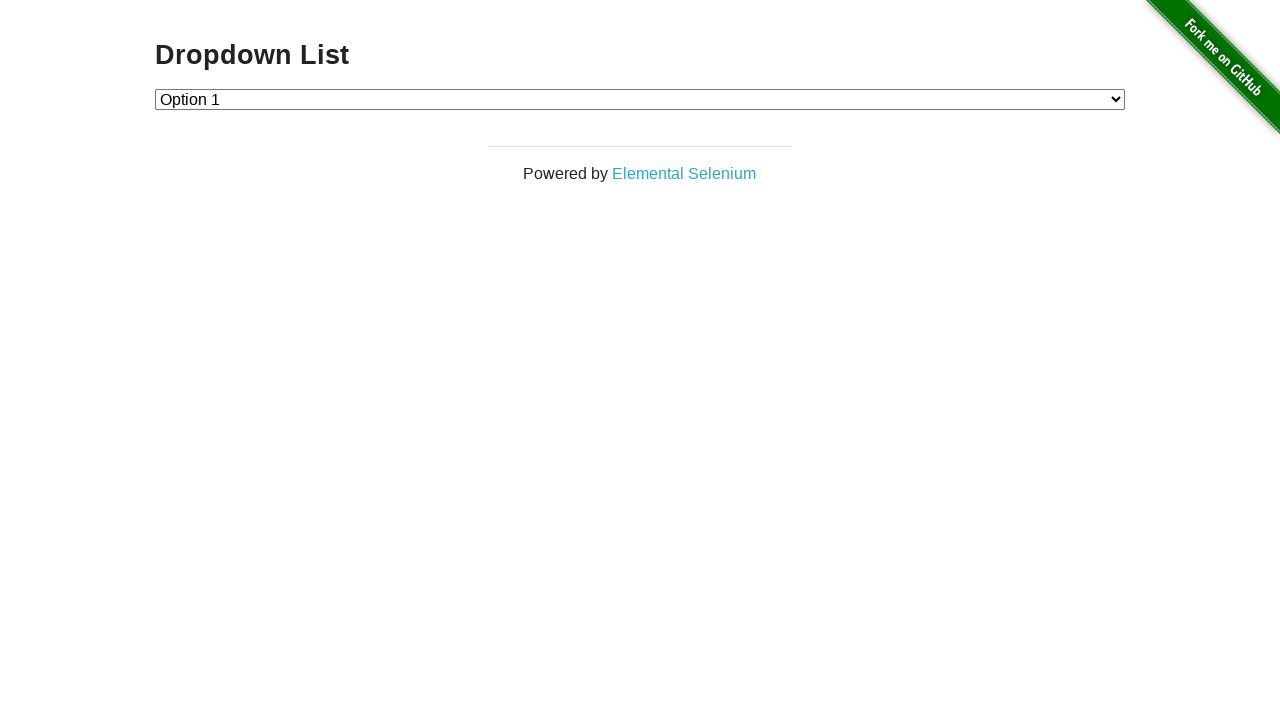